Navigates to a web table page, clicks on the Subject Topper tab, and locates the highest mark for a given subject.

Starting URL: https://web-locators-static-site-qa.vercel.app/Web%20Table

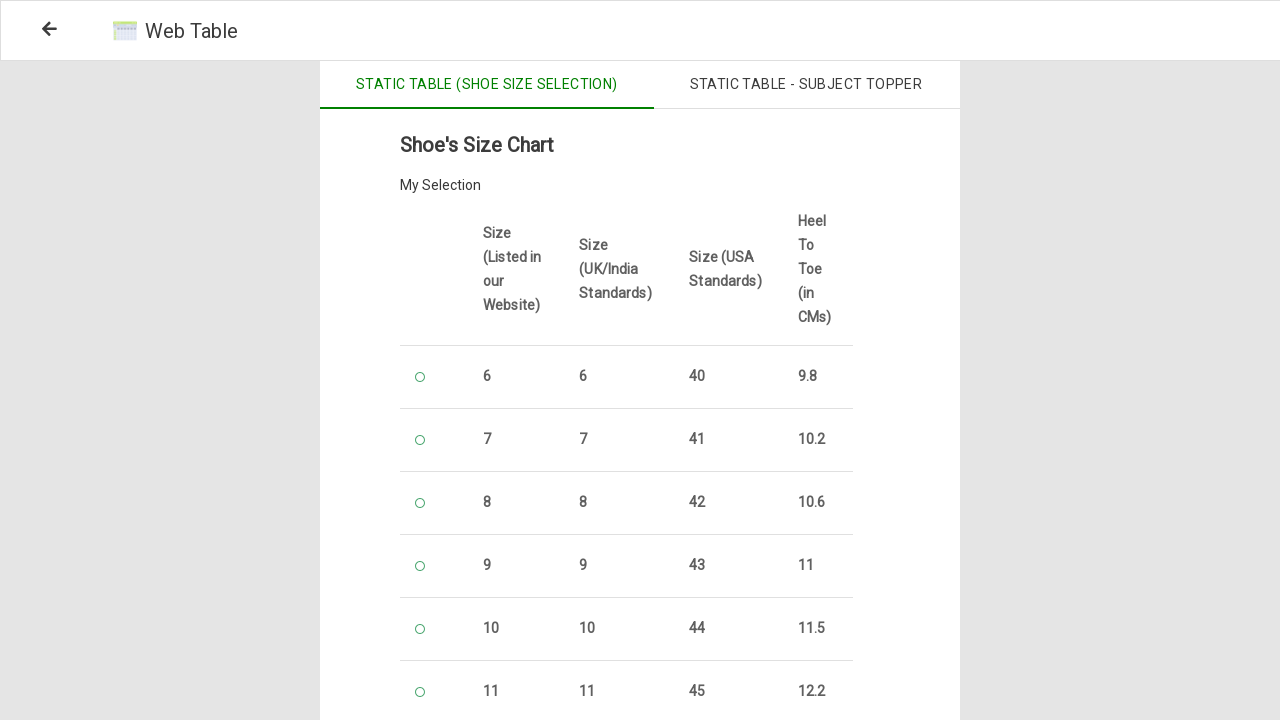

Navigated to web table page
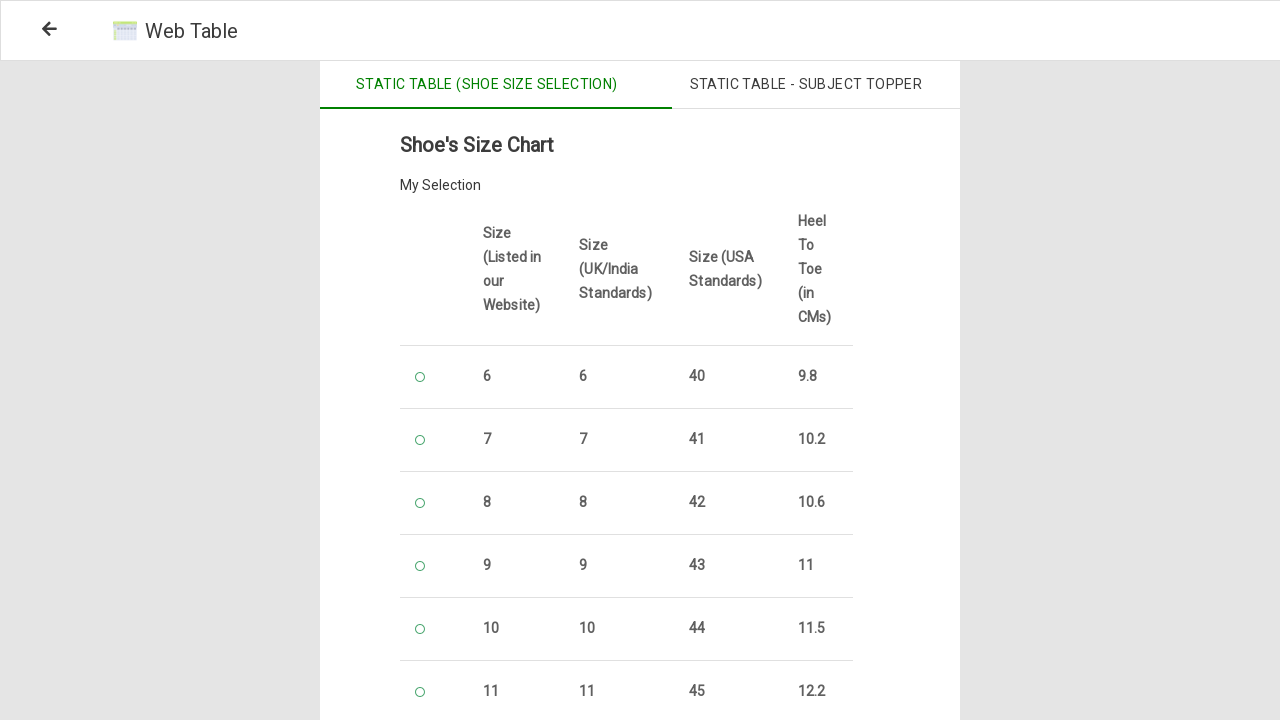

Clicked on the Subject Topper tab at (806, 85) on xpath=//span[contains(text(),'Subject Topper')]
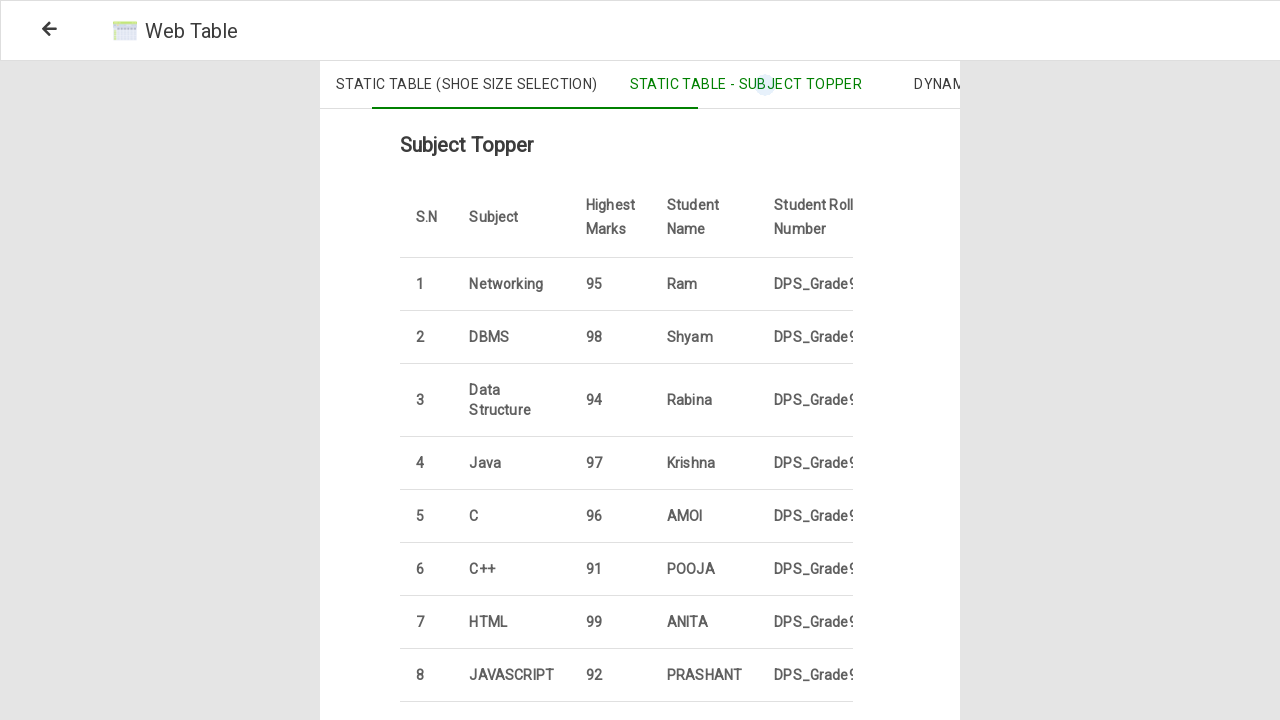

Waited for HTML subject cell to be visible
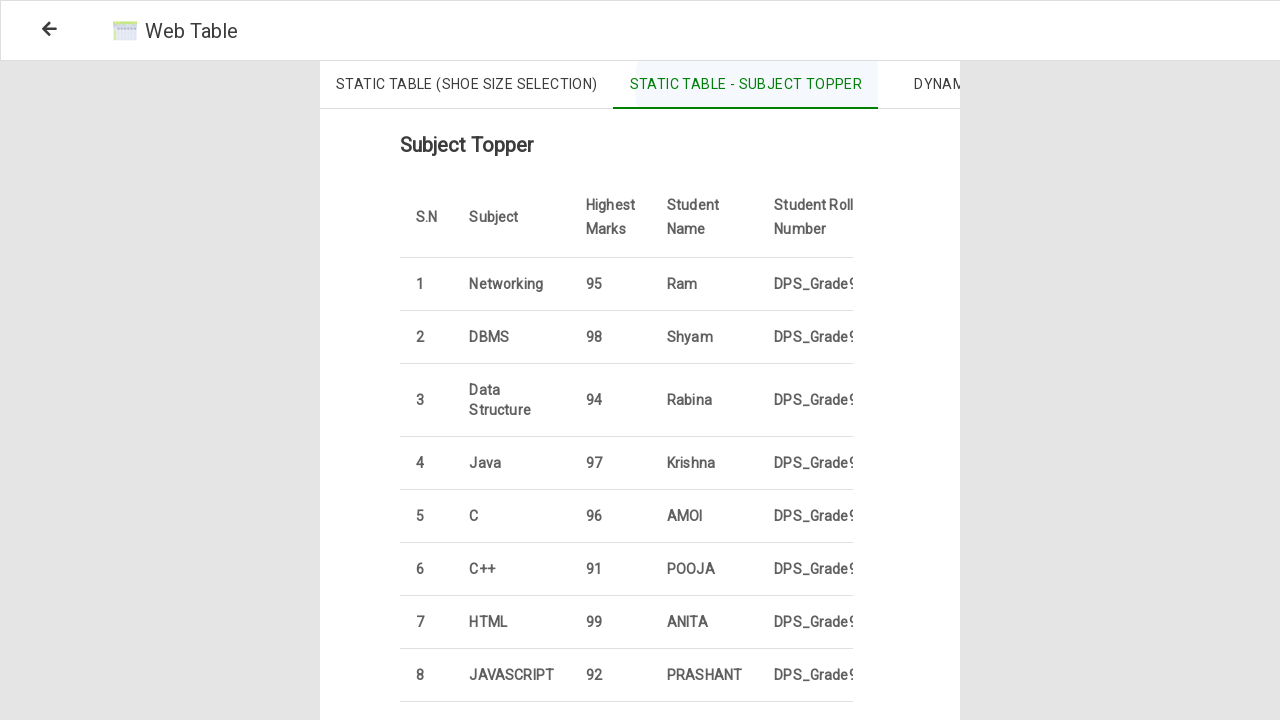

Waited for highest mark cell following HTML subject to be visible
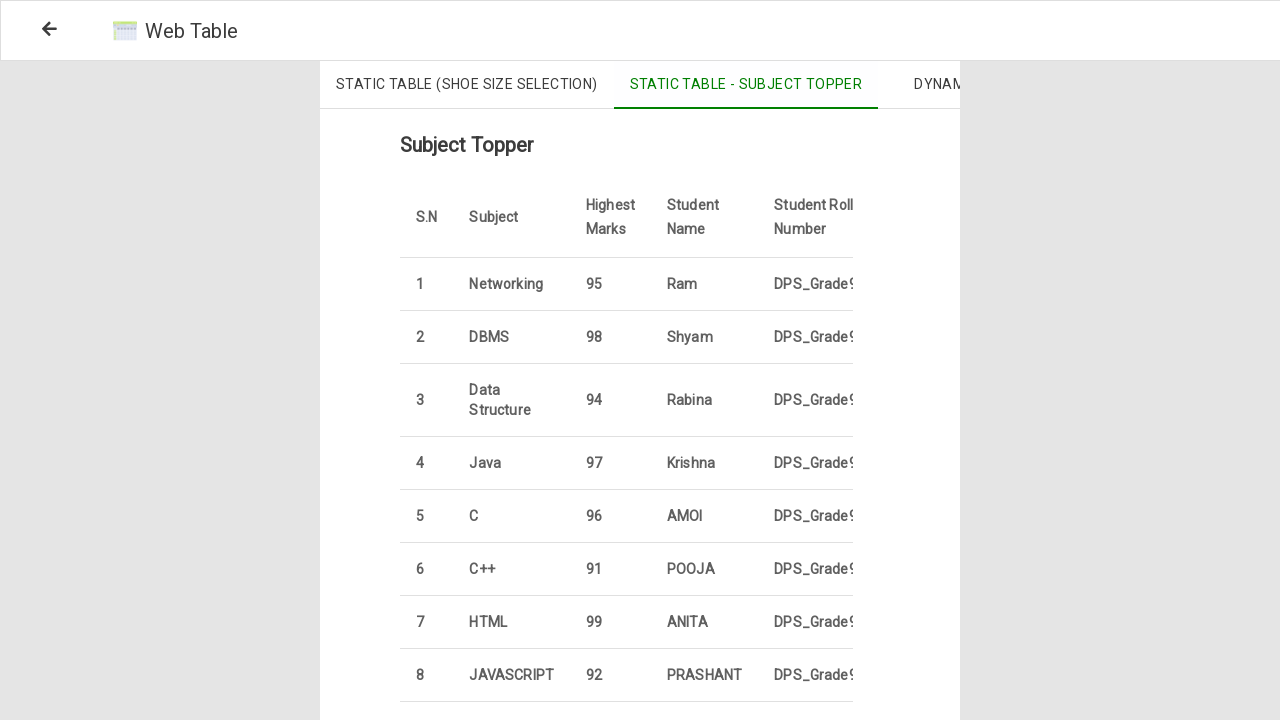

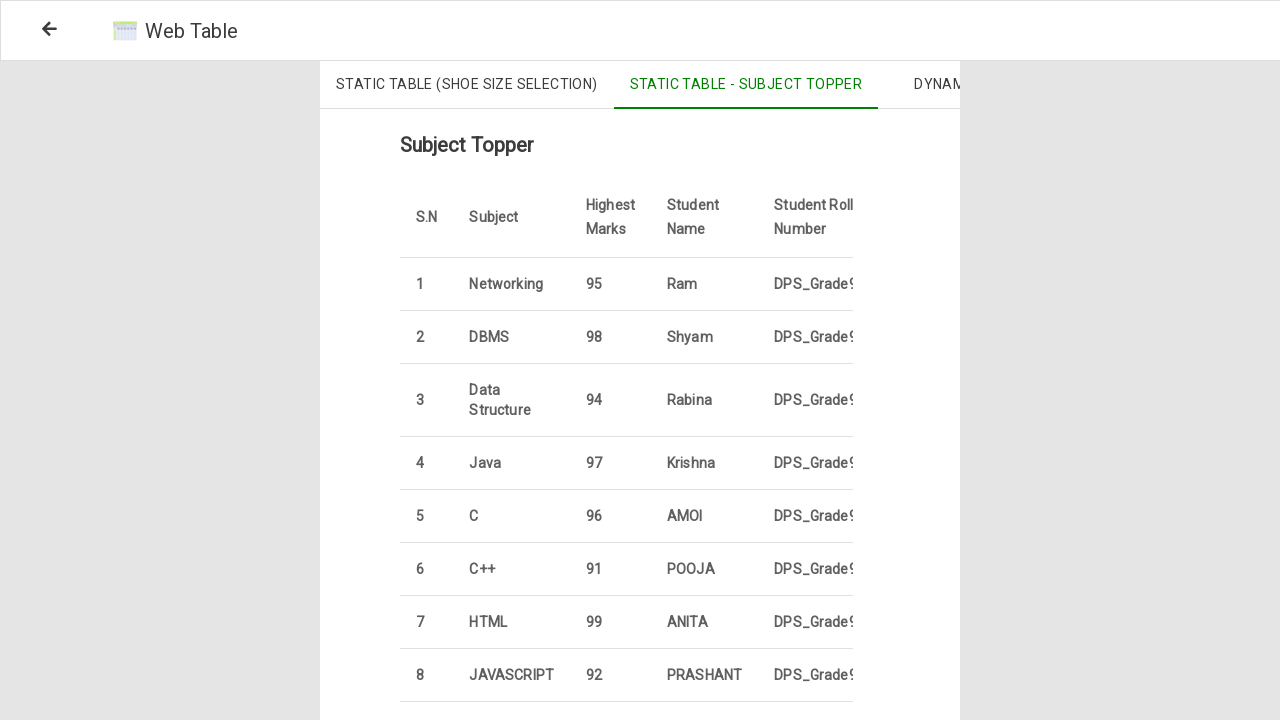